Navigates from LCW.com to Kodluyoruz.org using the navigate method

Starting URL: https://www.lcw.com/

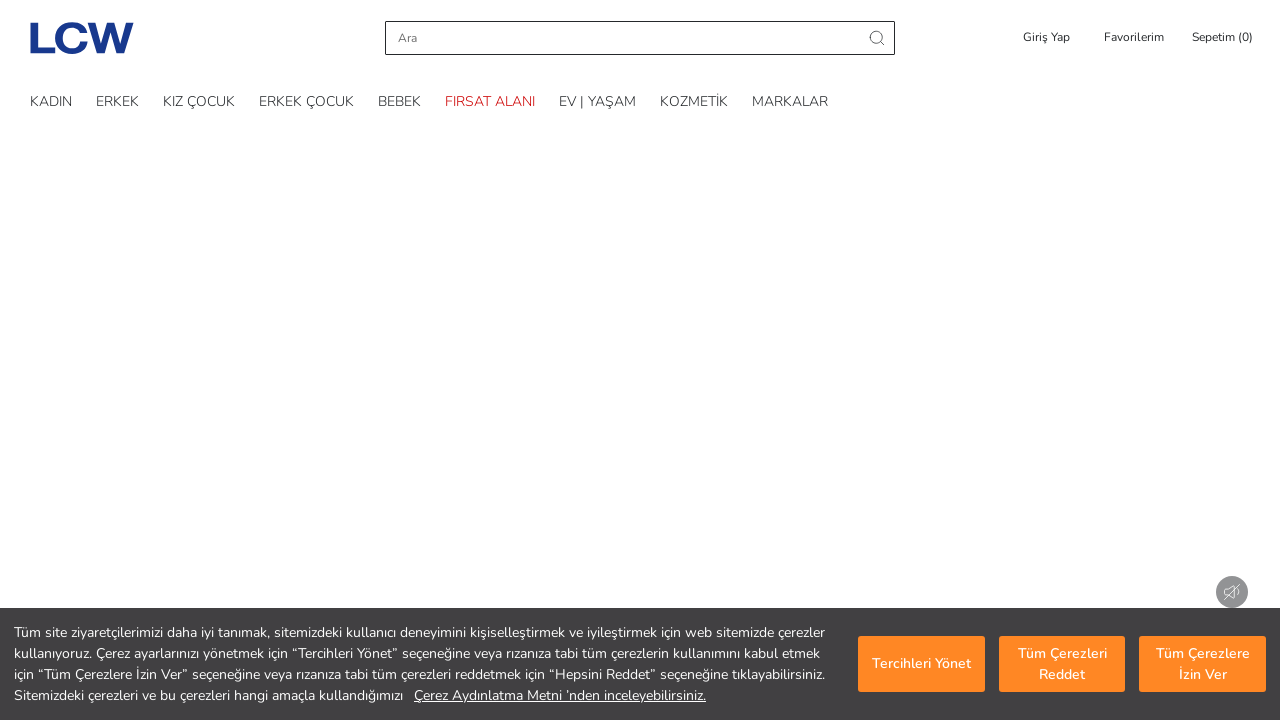

Navigated from LCW.com to Kodluyoruz.org using goto method
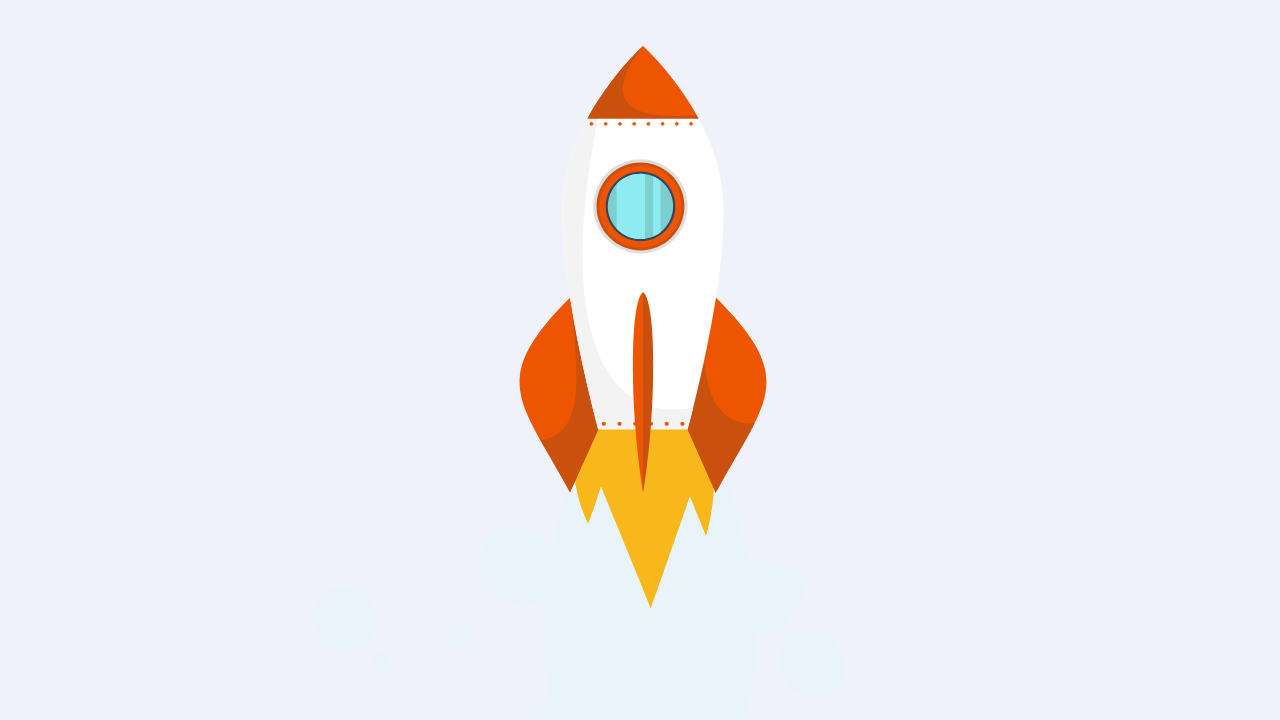

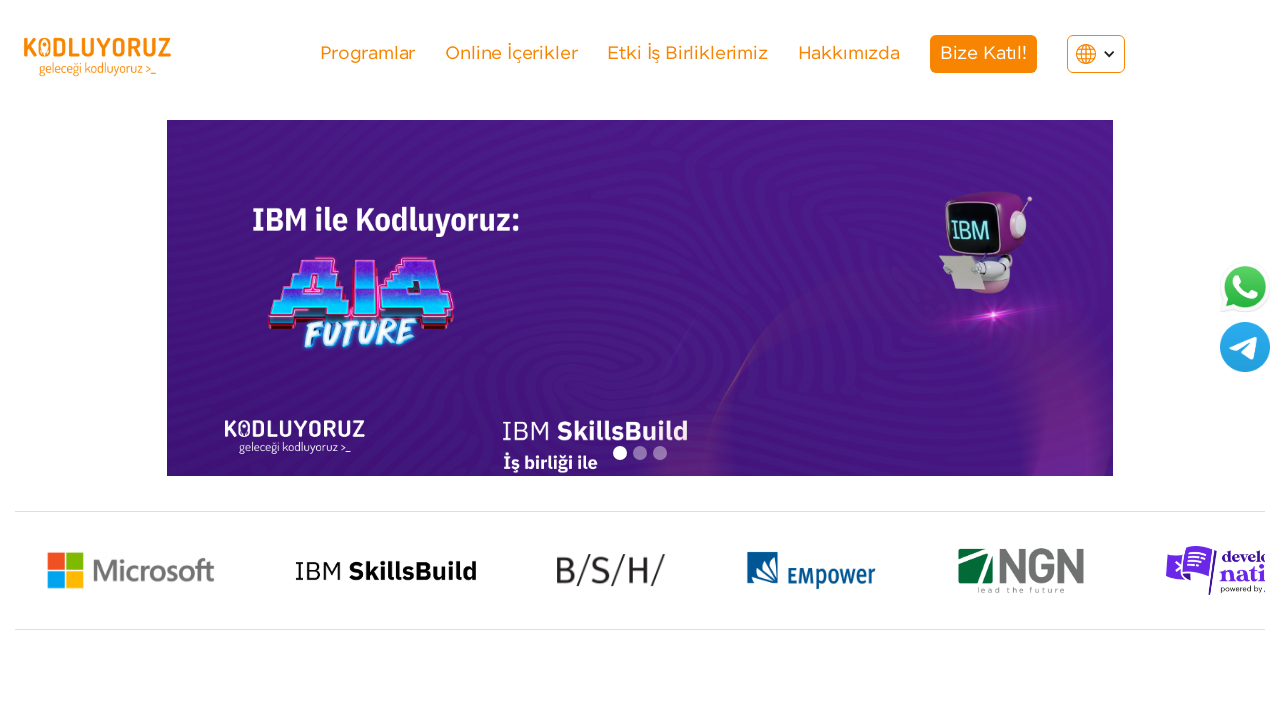